Tests radio button interaction on an HTML forms page by locating a group of radio buttons and selecting the one with value "Milk"

Starting URL: http://www.echoecho.com/htmlforms10.htm

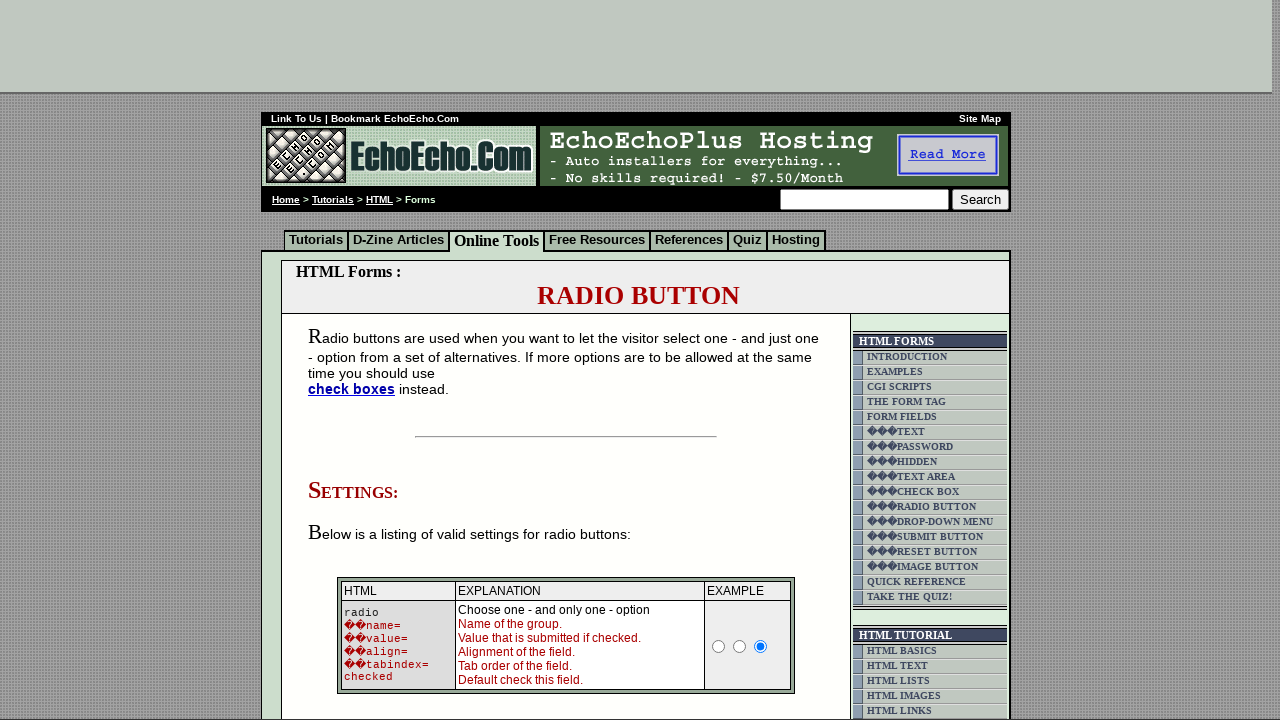

Navigated to HTML forms page
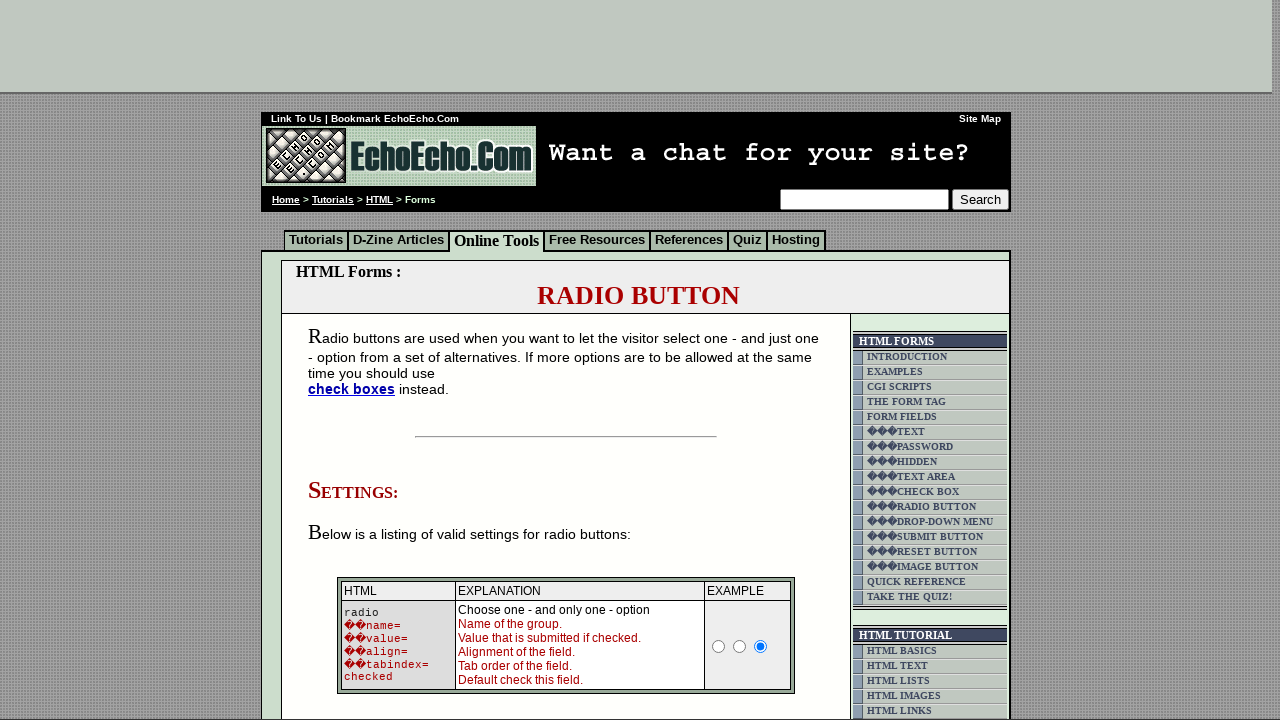

Radio button group 'group1' is present
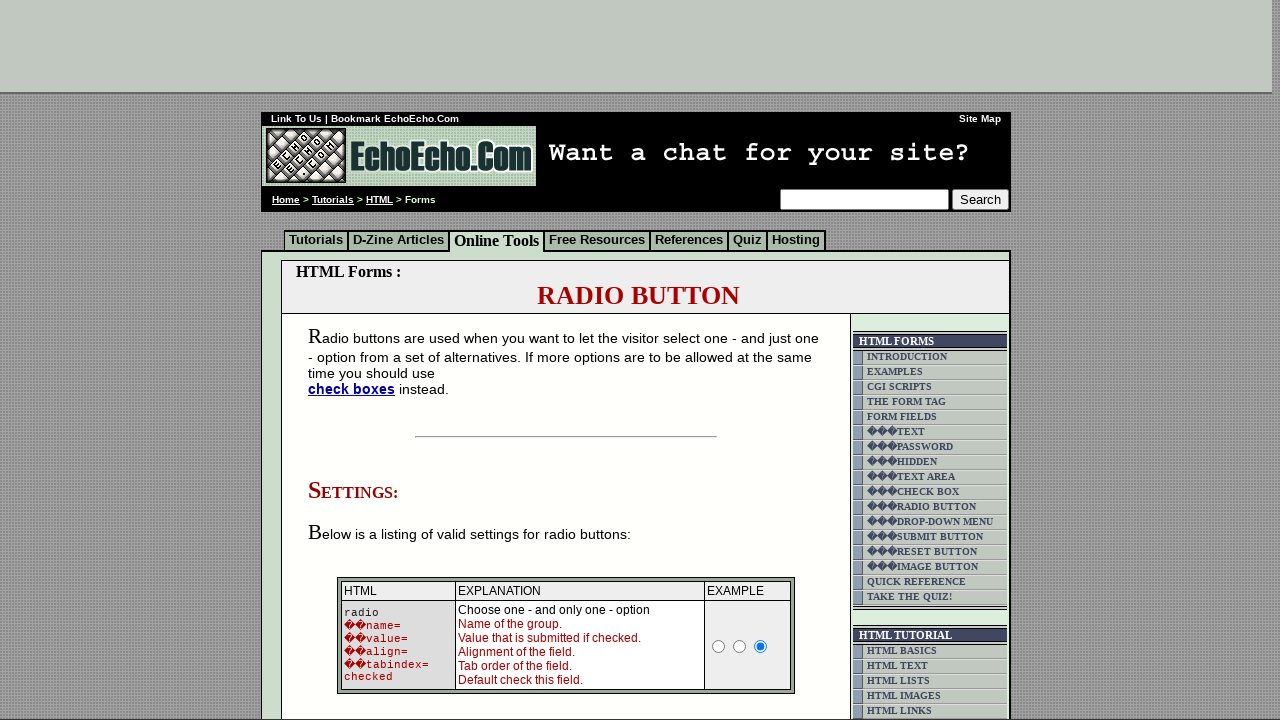

Clicked radio button with value 'Milk' at (356, 360) on input[name='group1'][value='Milk']
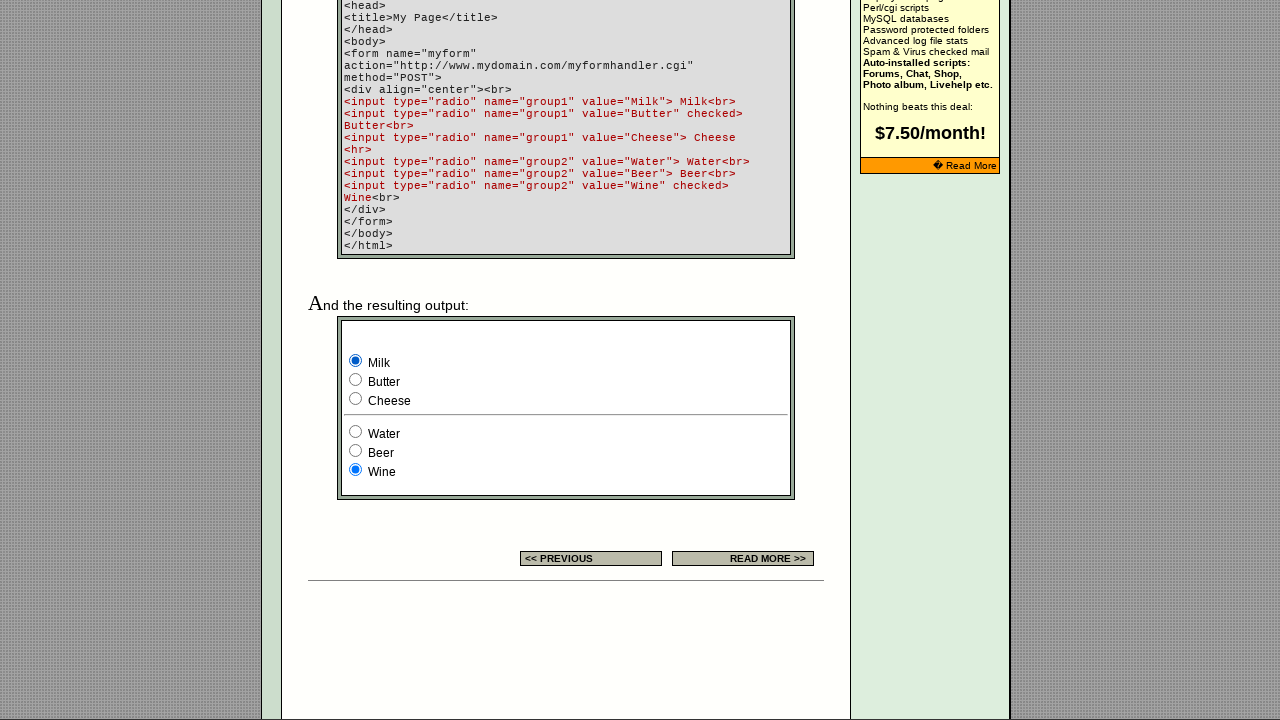

Verified that 'Milk' radio button is selected
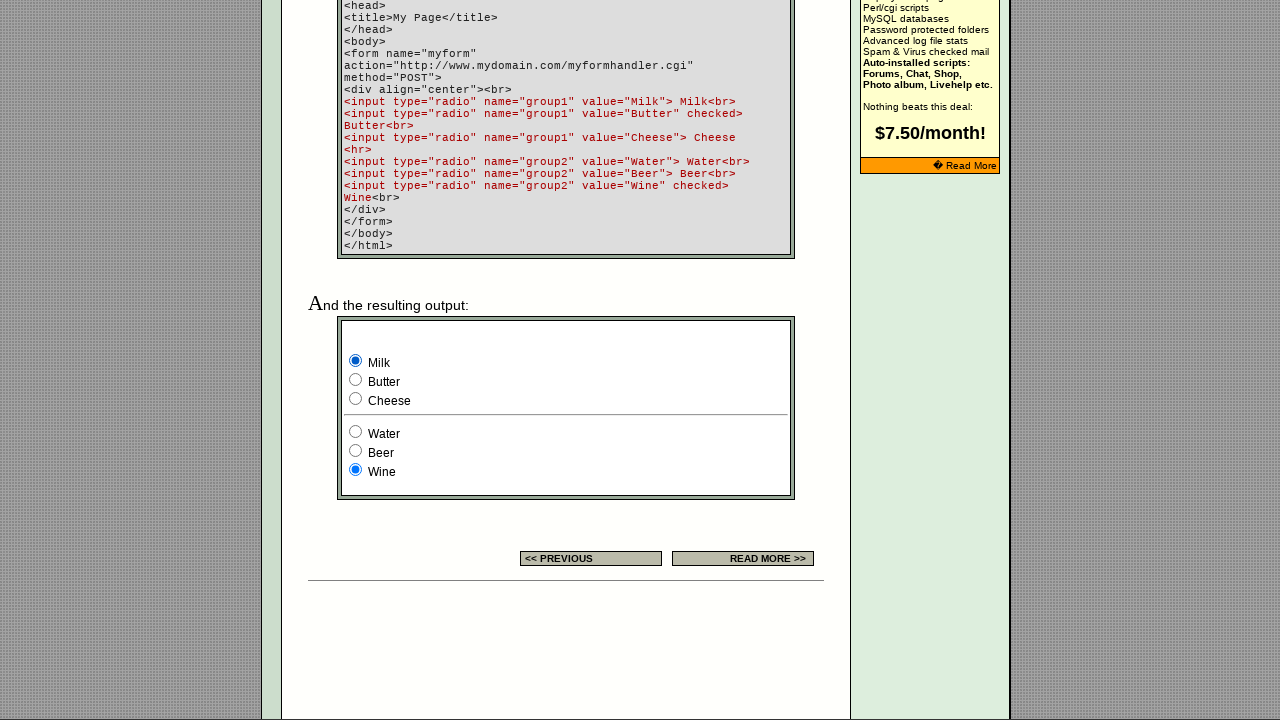

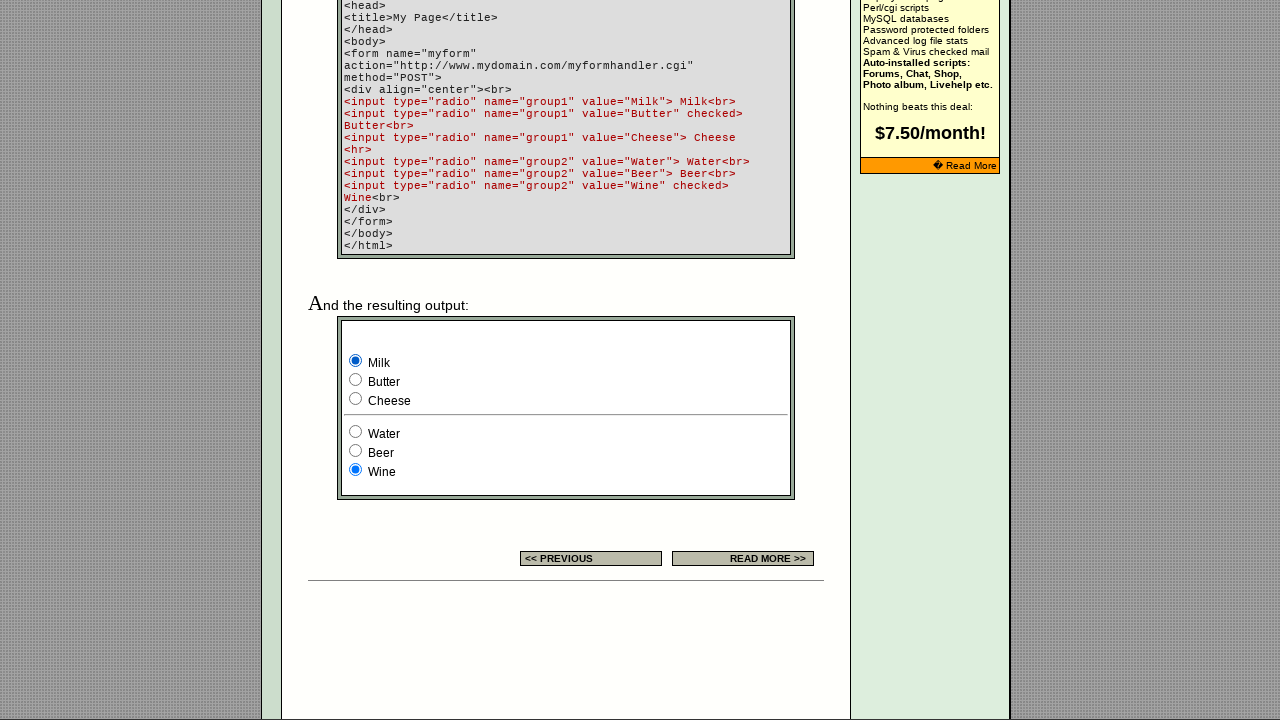